Tests that pressing Escape cancels edits to a todo item and reverts to original text

Starting URL: https://demo.playwright.dev/todomvc

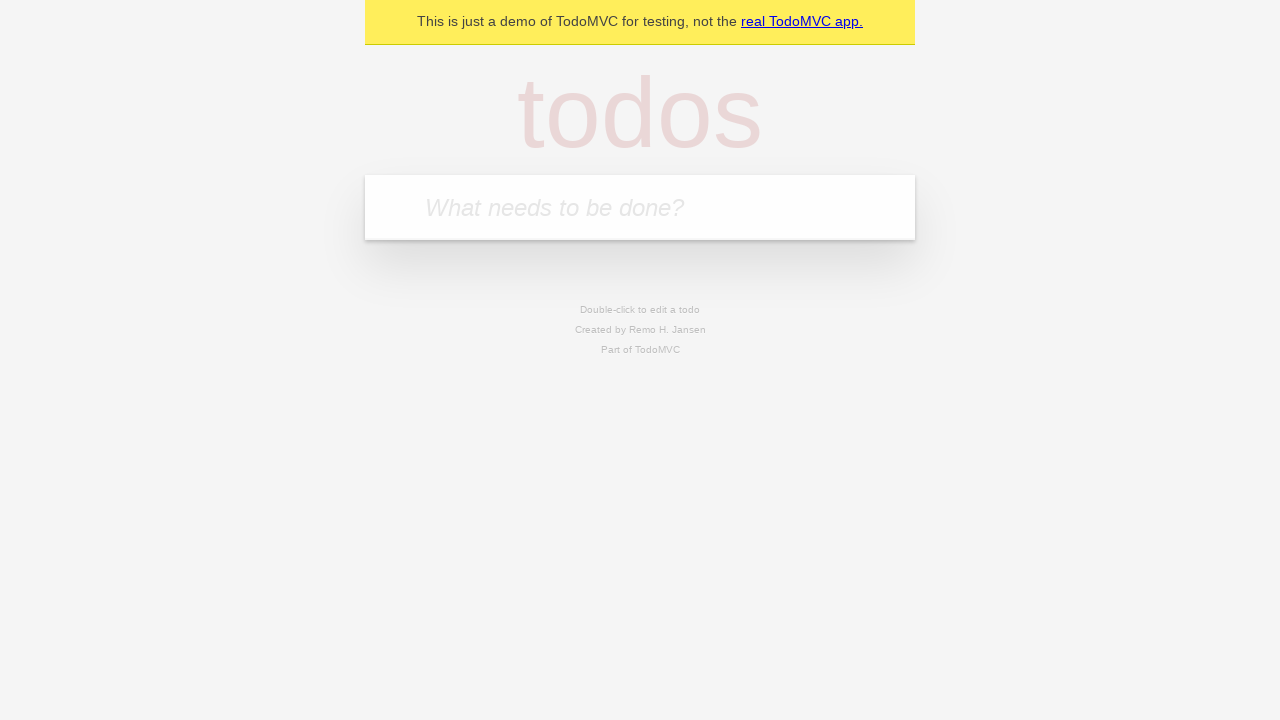

Filled new todo input with 'buy some cheese' on internal:attr=[placeholder="What needs to be done?"i]
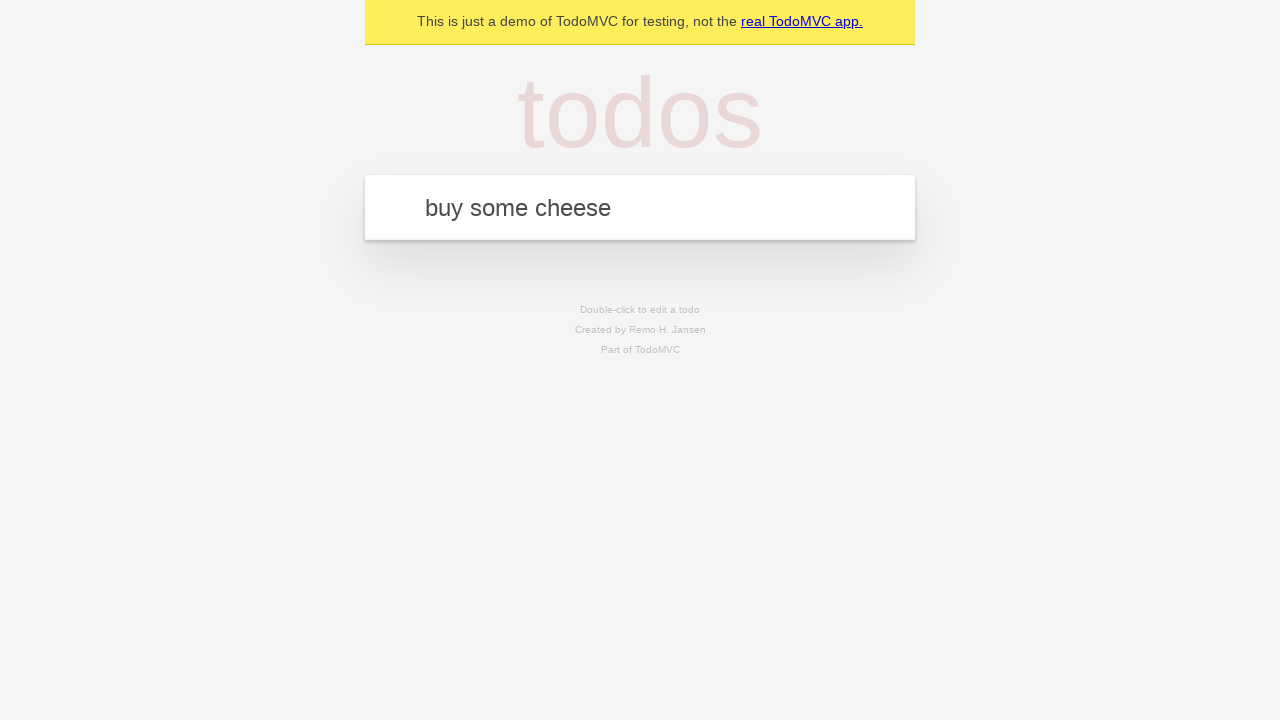

Pressed Enter to create first todo on internal:attr=[placeholder="What needs to be done?"i]
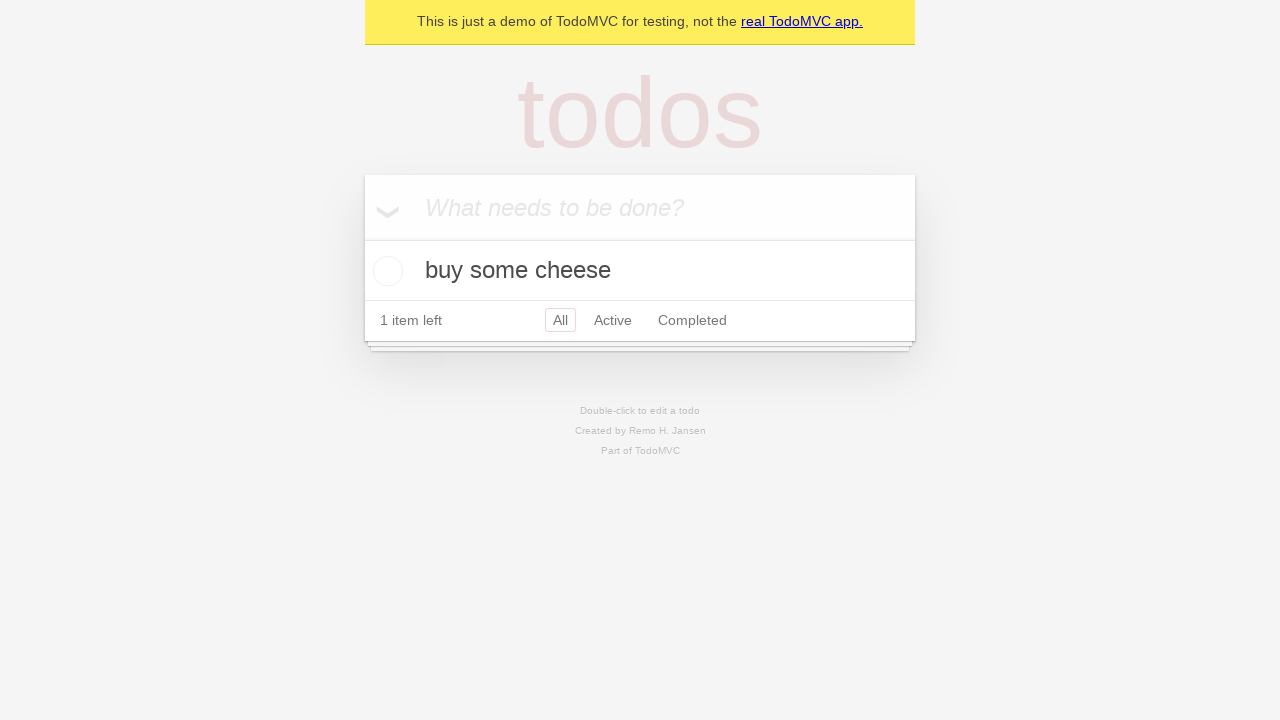

Filled new todo input with 'feed the cat' on internal:attr=[placeholder="What needs to be done?"i]
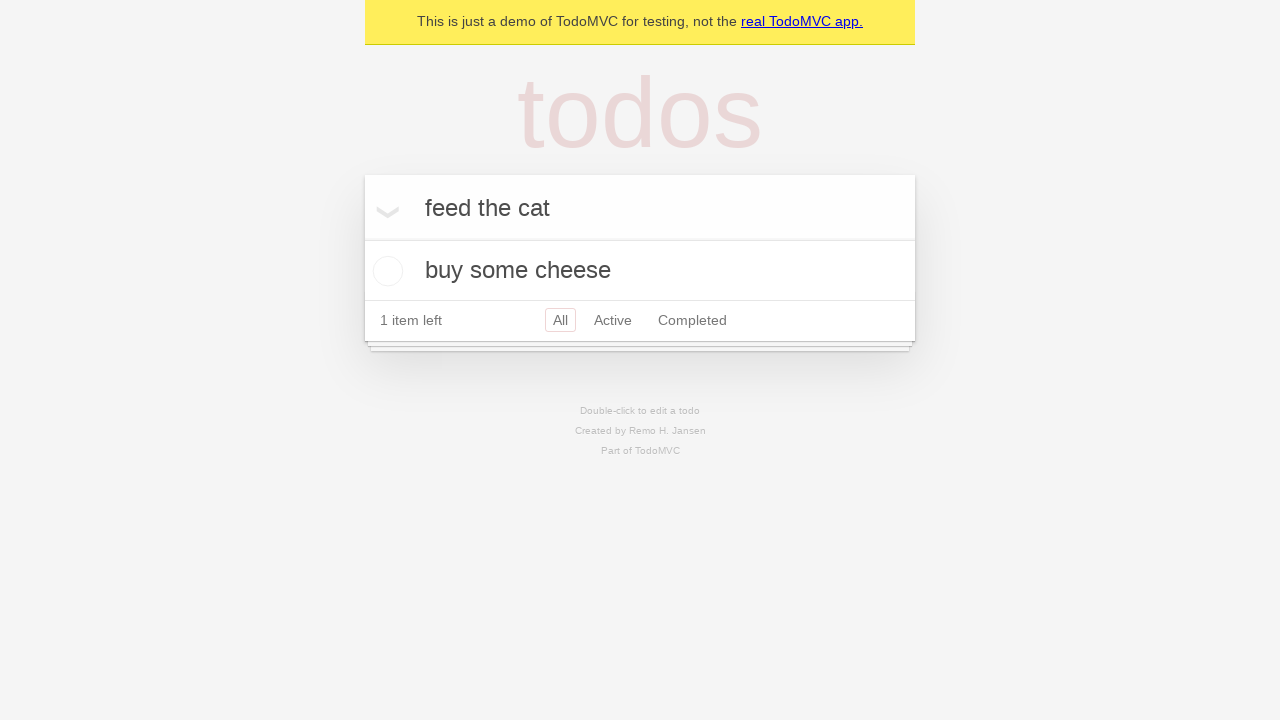

Pressed Enter to create second todo on internal:attr=[placeholder="What needs to be done?"i]
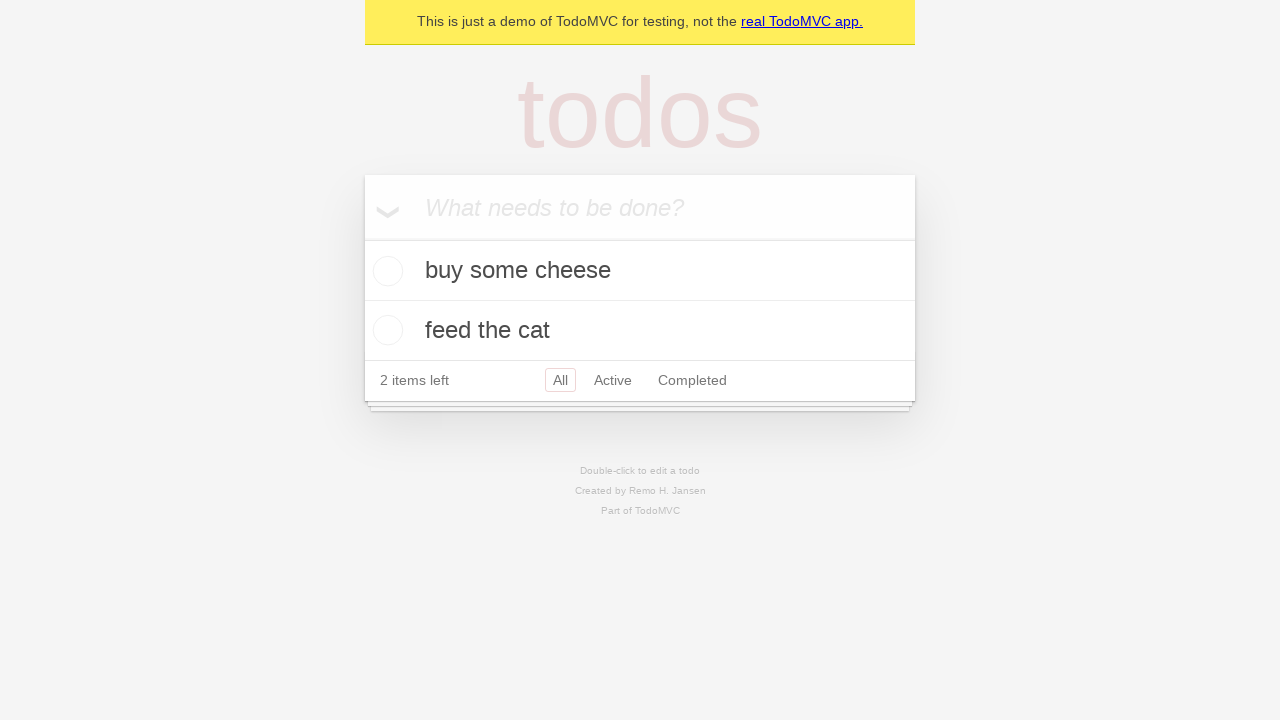

Filled new todo input with 'book a doctors appointment' on internal:attr=[placeholder="What needs to be done?"i]
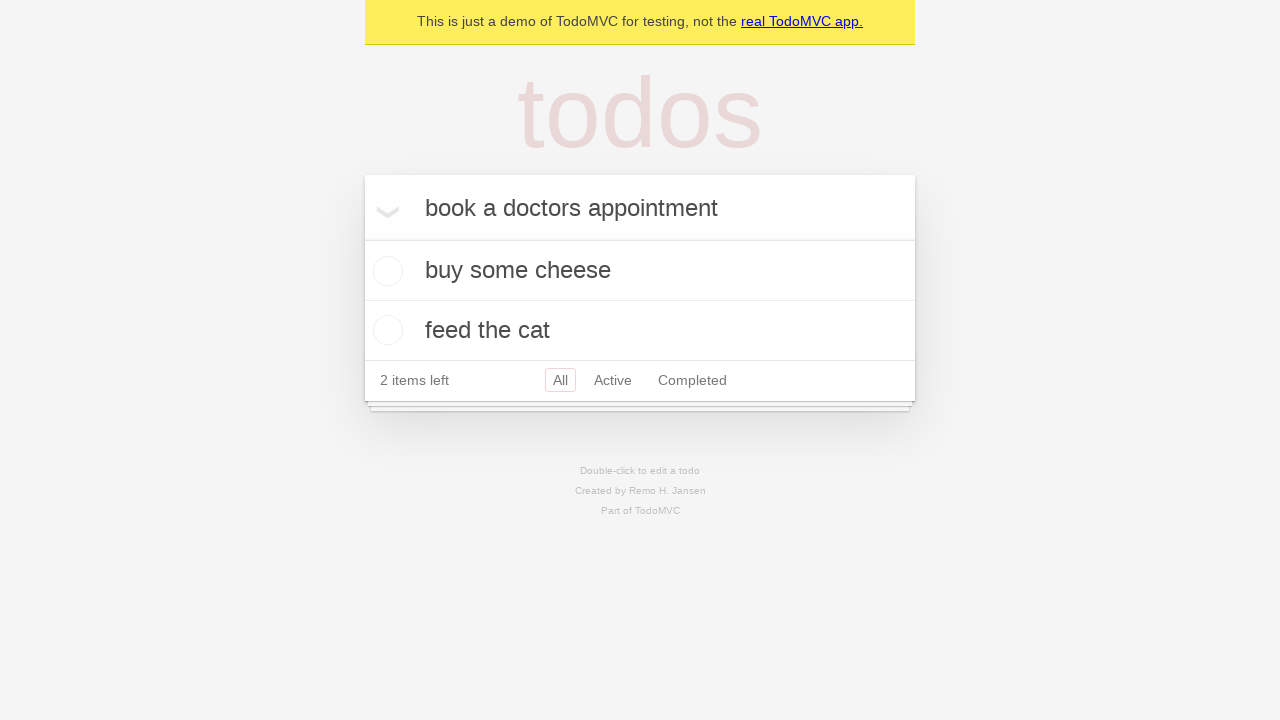

Pressed Enter to create third todo on internal:attr=[placeholder="What needs to be done?"i]
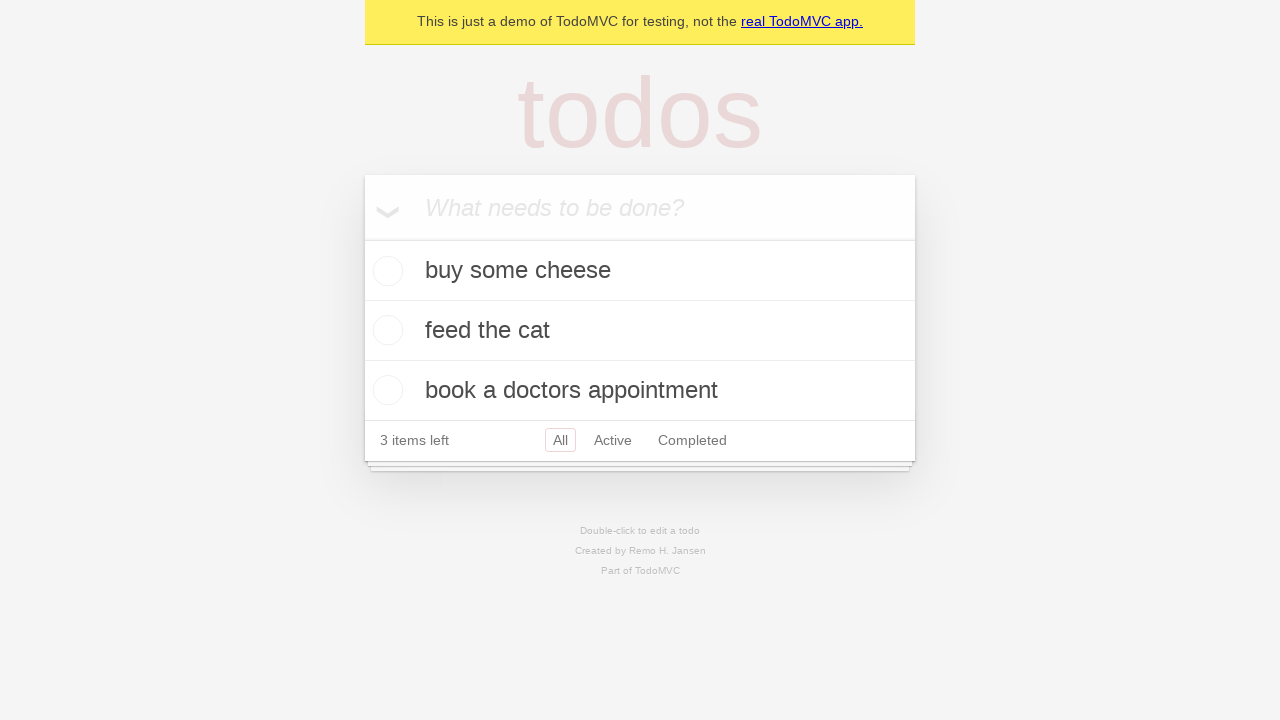

Double-clicked second todo item to enter edit mode at (640, 331) on internal:testid=[data-testid="todo-item"s] >> nth=1
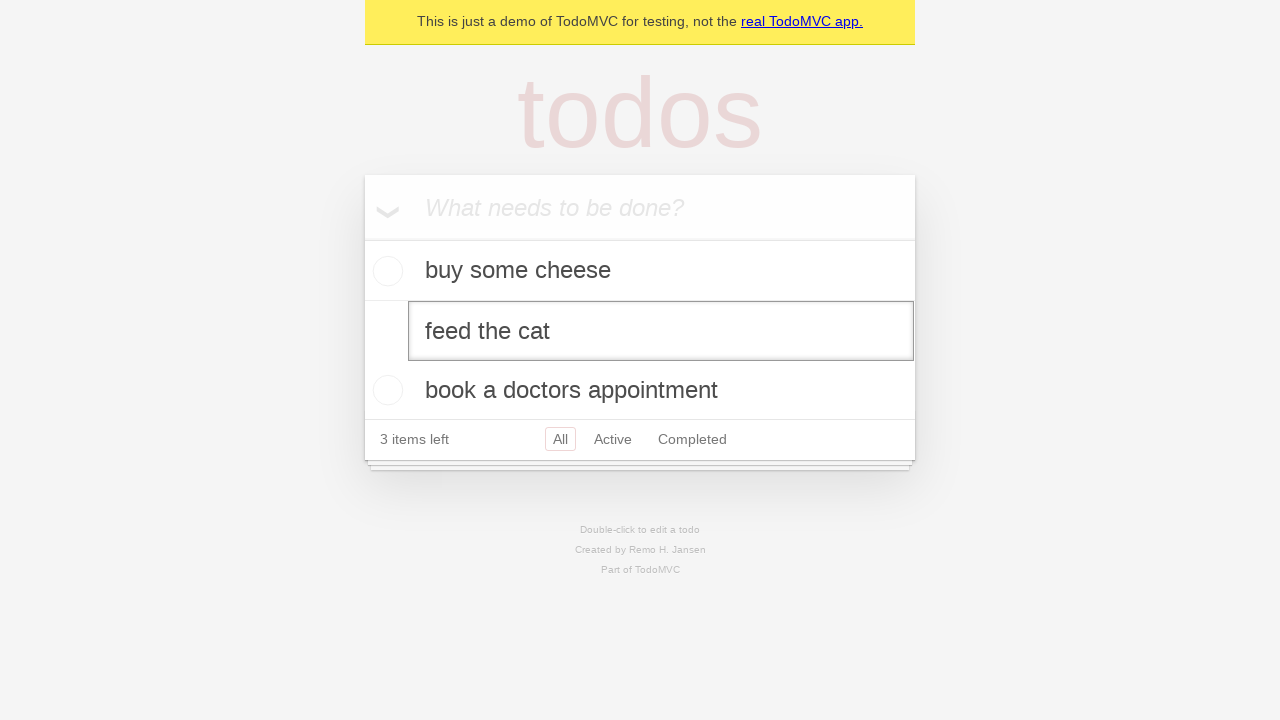

Filled edit textbox with 'buy some sausages' on internal:testid=[data-testid="todo-item"s] >> nth=1 >> internal:role=textbox[nam
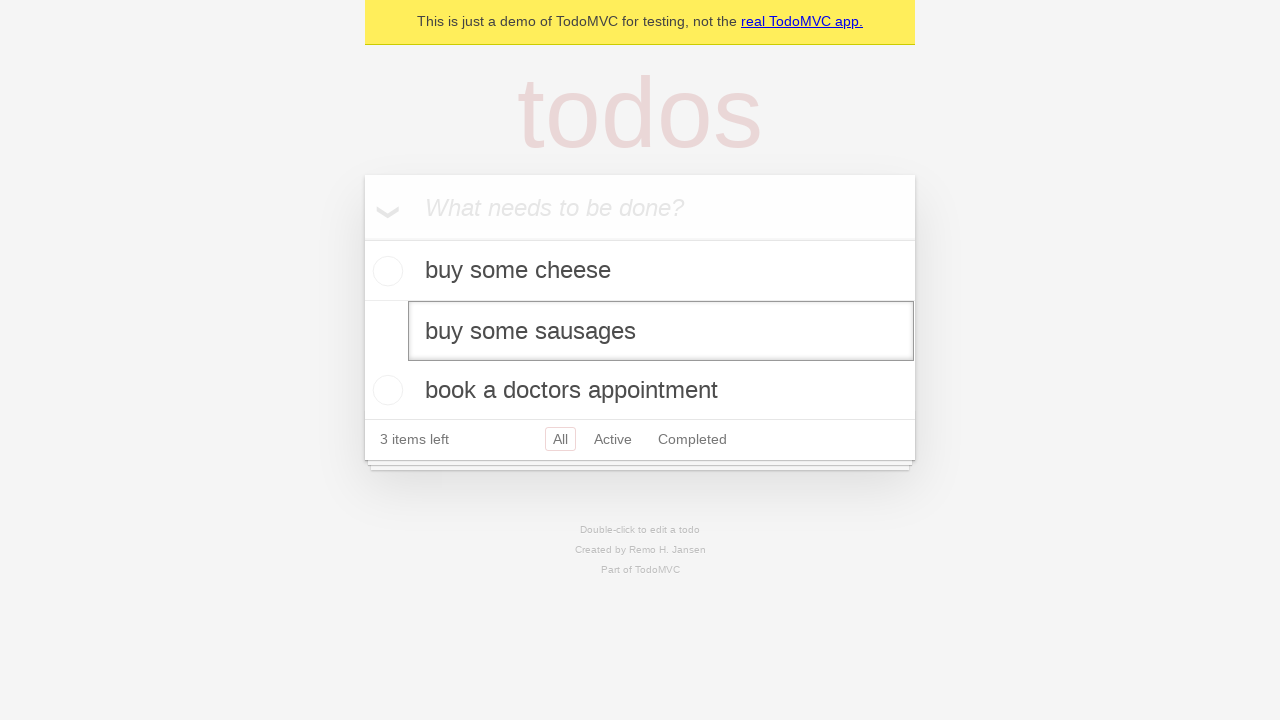

Pressed Escape to cancel edit and revert to original text on internal:testid=[data-testid="todo-item"s] >> nth=1 >> internal:role=textbox[nam
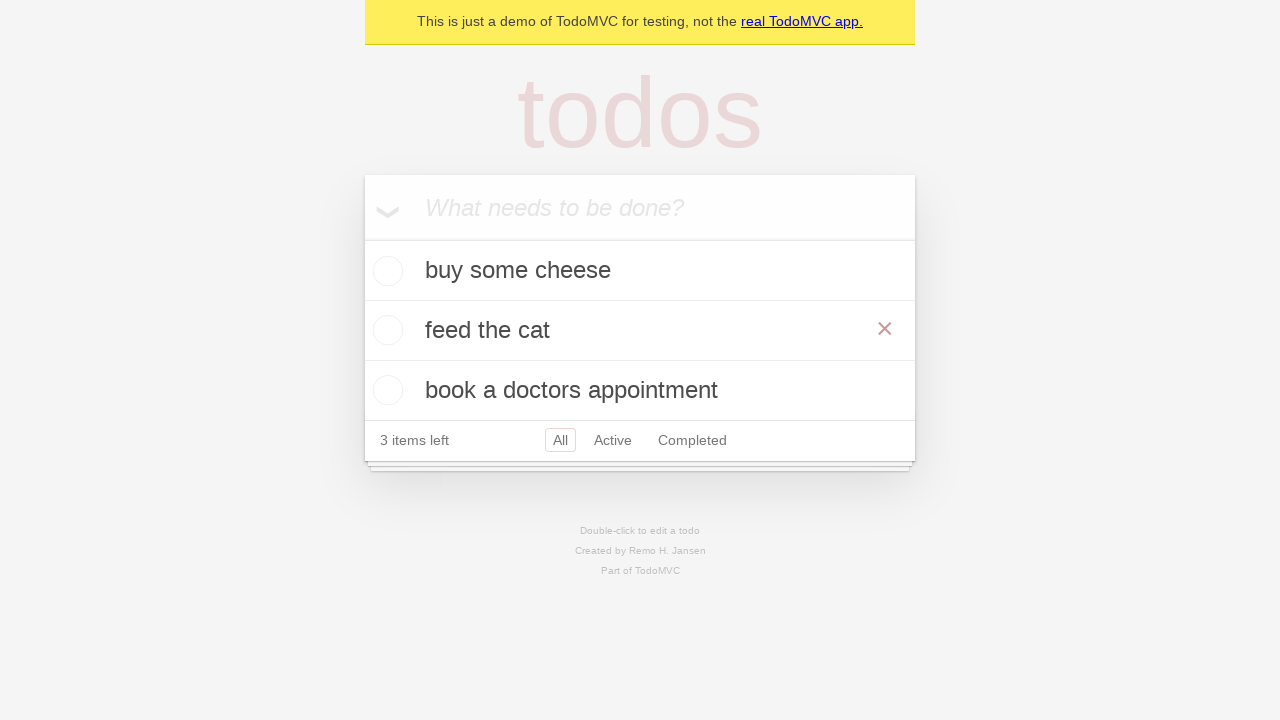

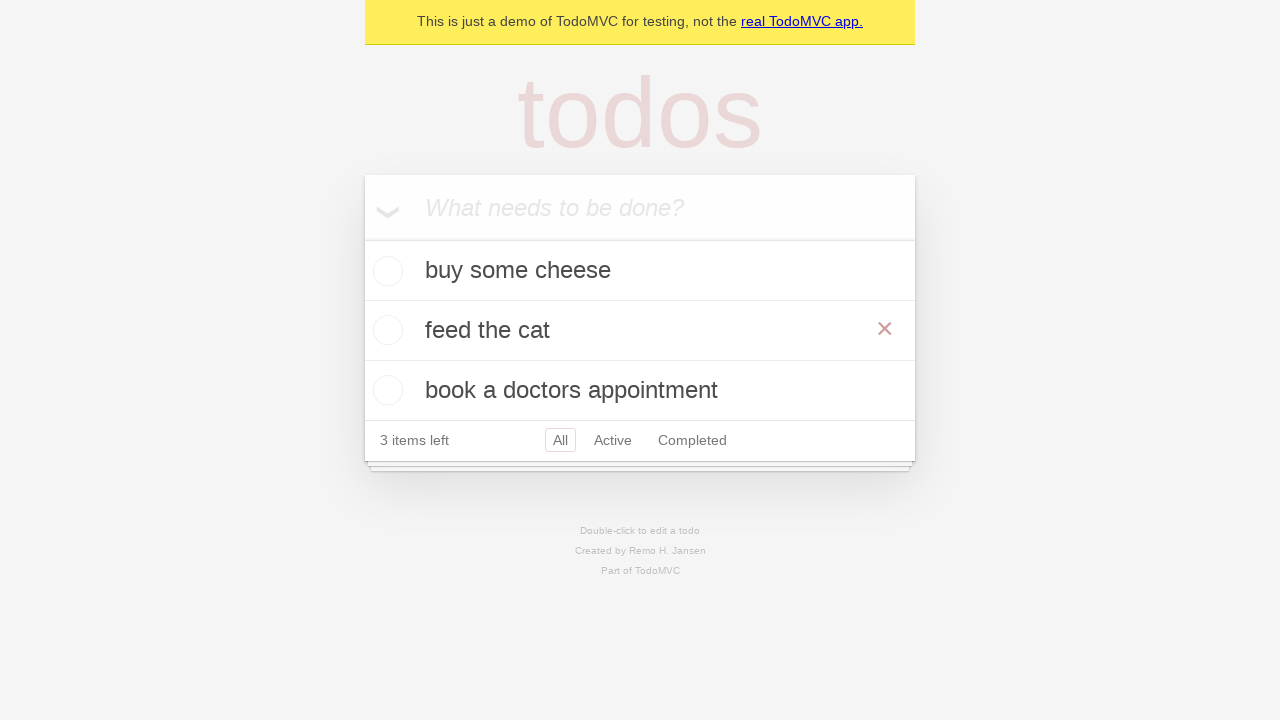